Tests handling of print dialog popup by triggering the print dialog with Ctrl+P keyboard shortcut and then dismissing it using Tab and Enter keys

Starting URL: https://www.selenium.dev/

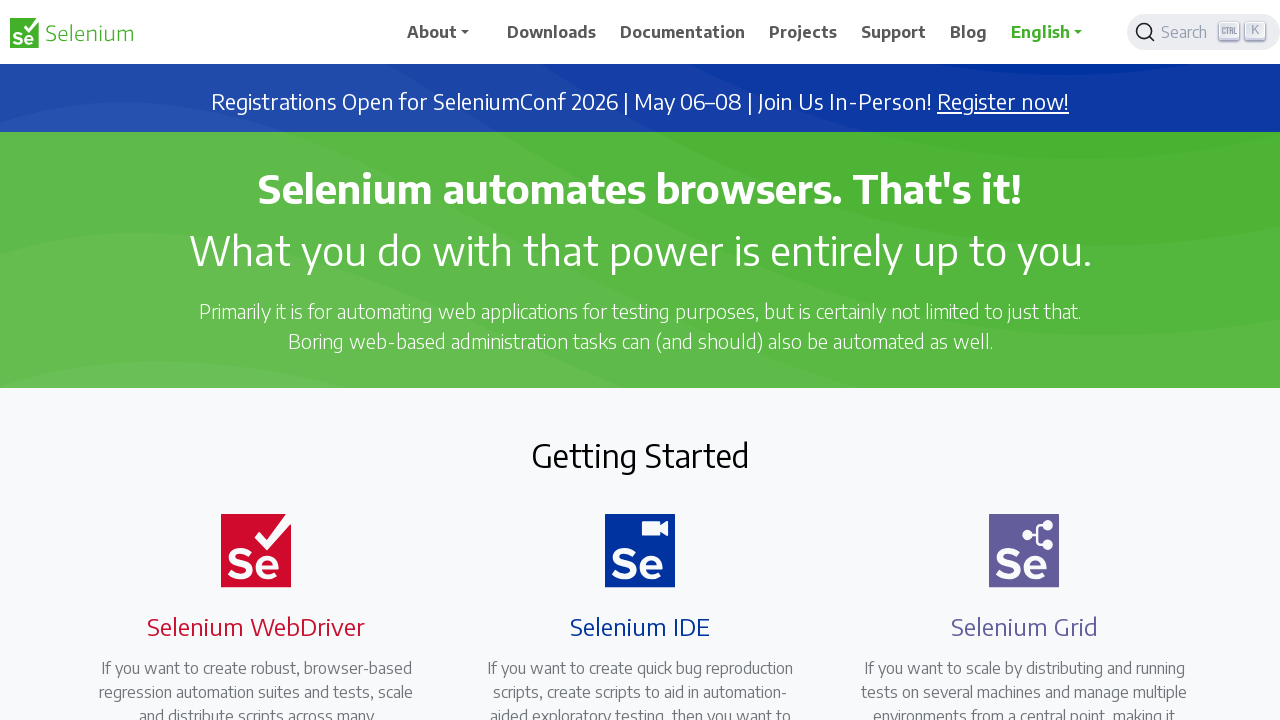

Page loaded with domcontentloaded state
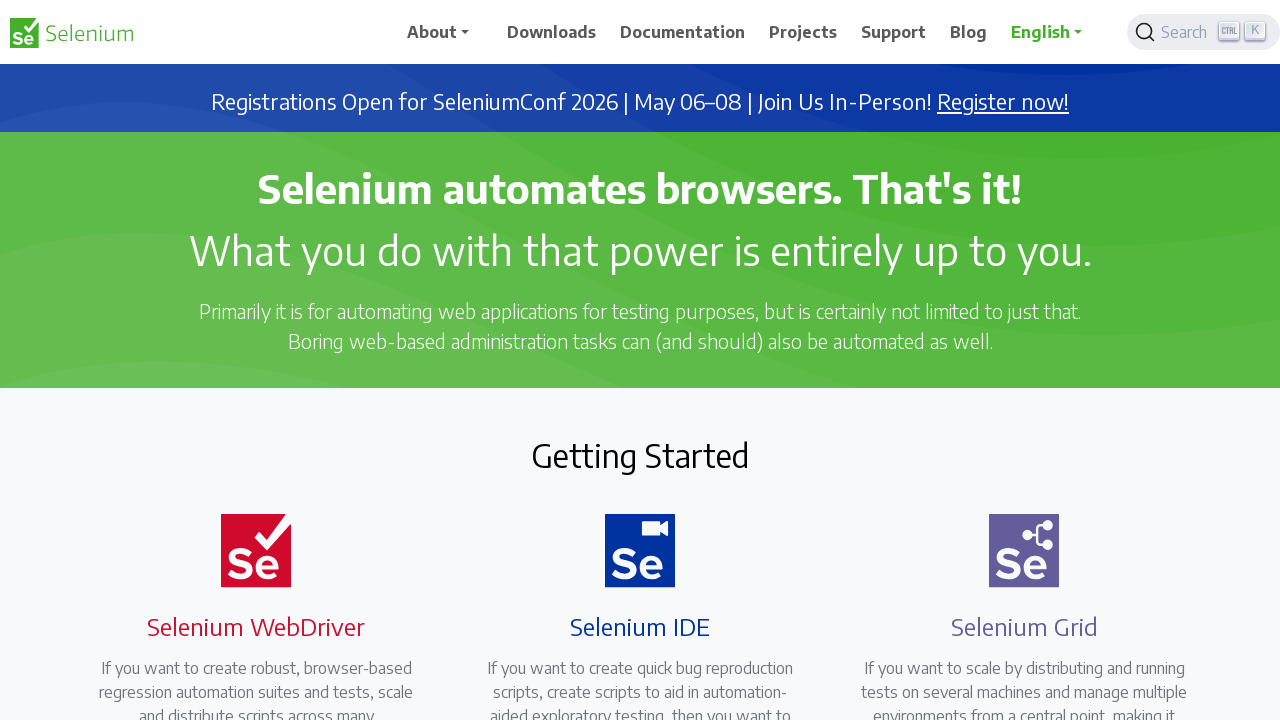

Triggered print dialog with Ctrl+P keyboard shortcut
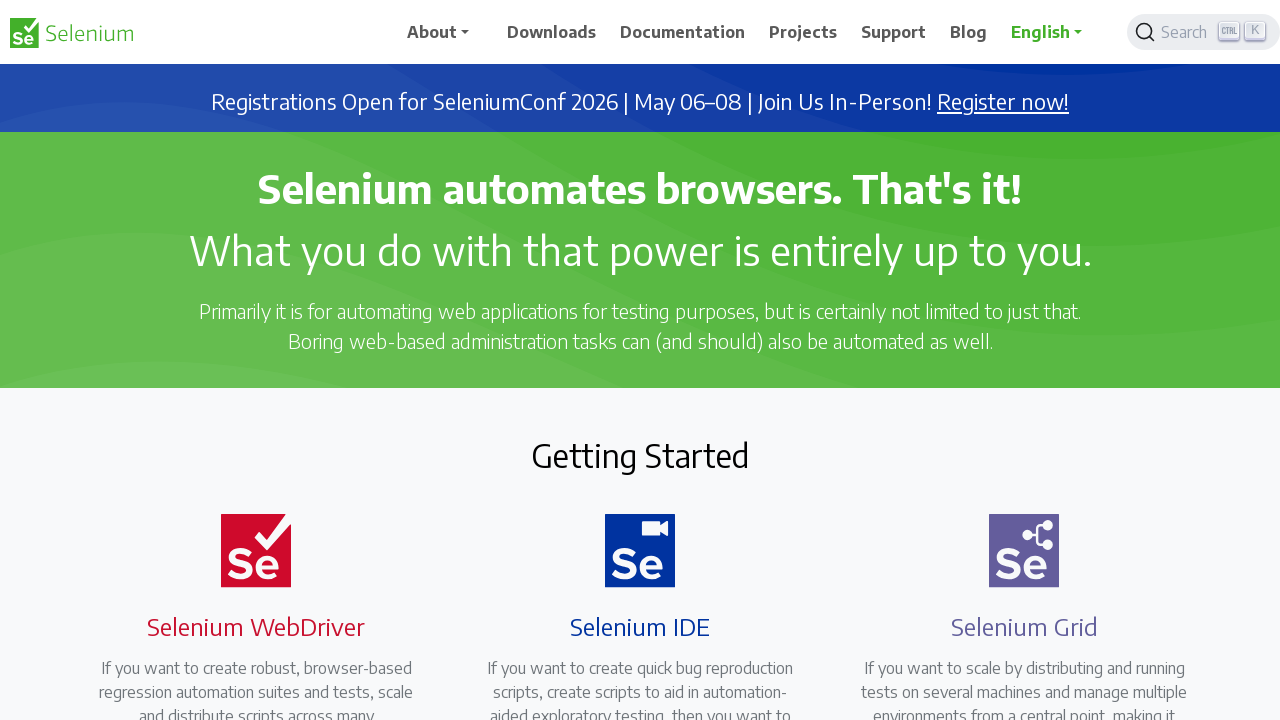

Waited 2000ms for print dialog to appear
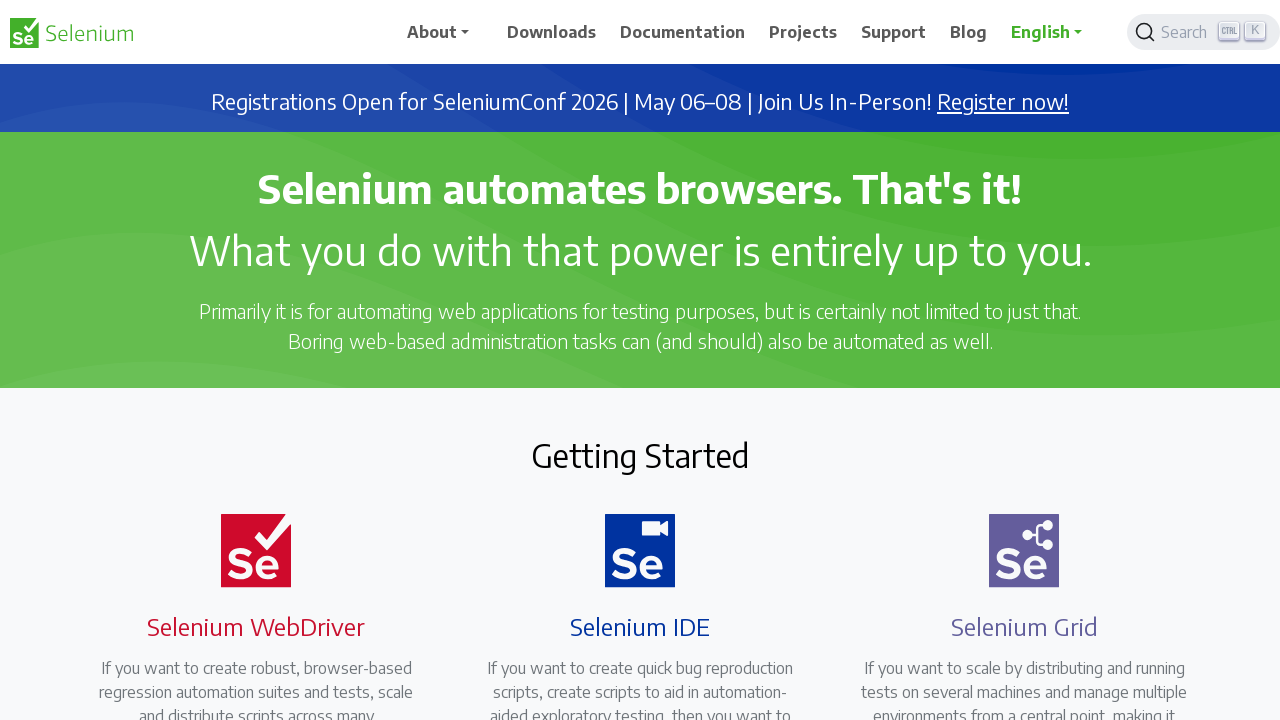

Pressed Tab to navigate within print dialog
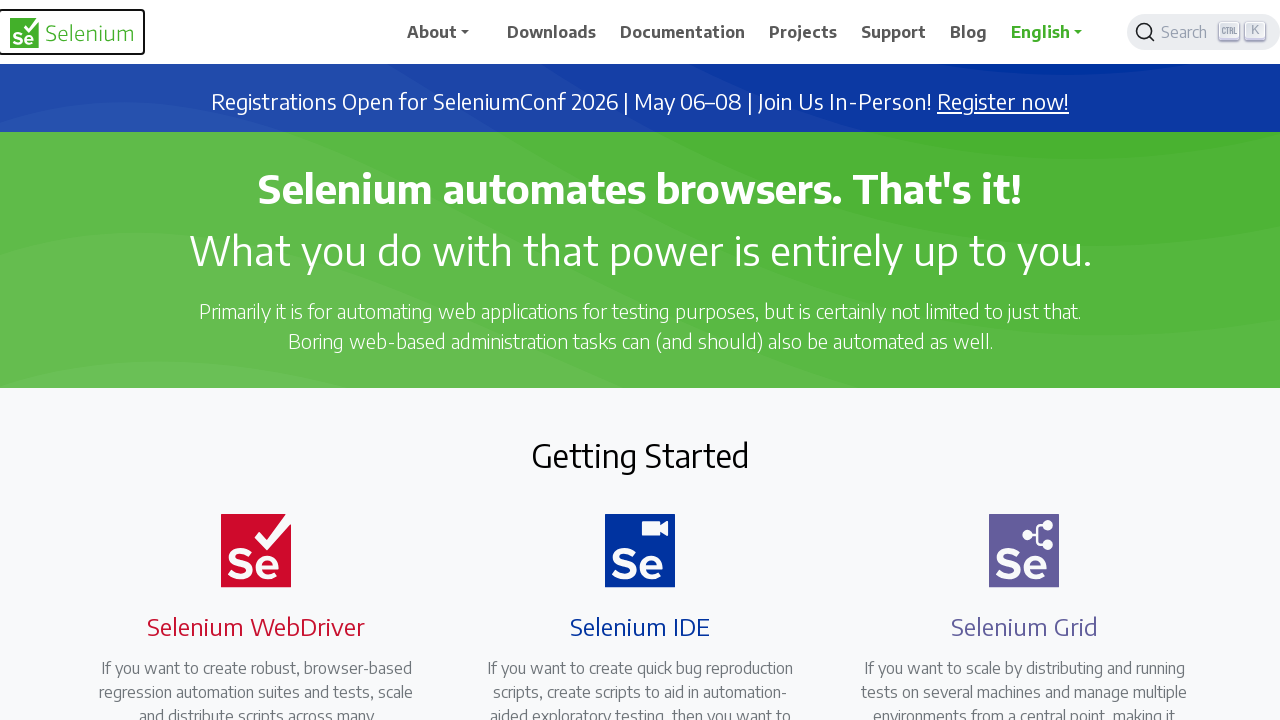

Pressed Enter to dismiss the print dialog
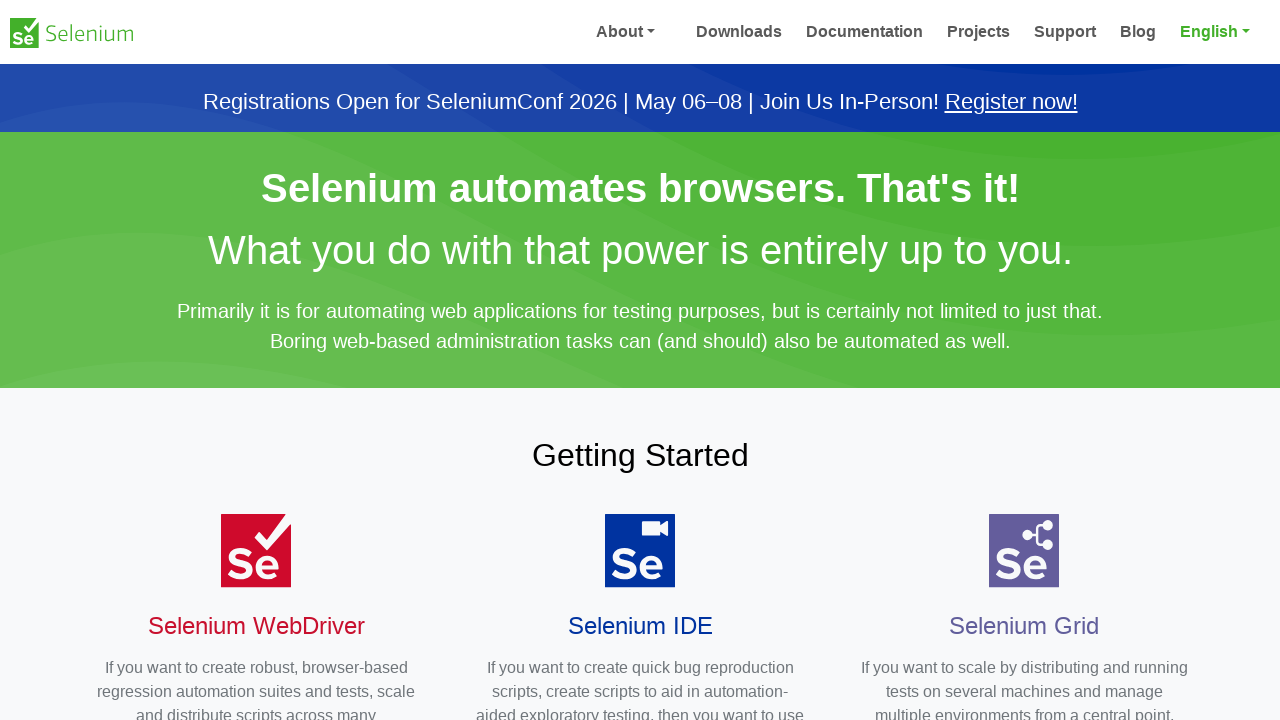

Waited 1000ms for print dialog to close
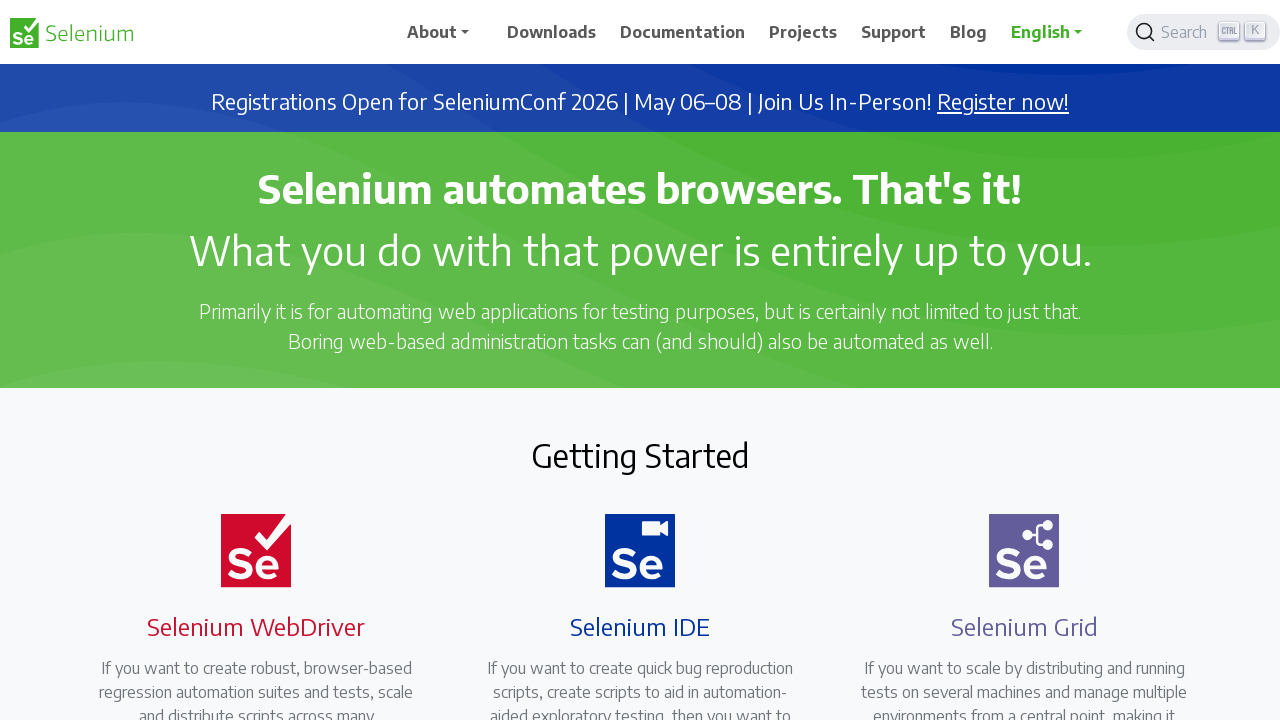

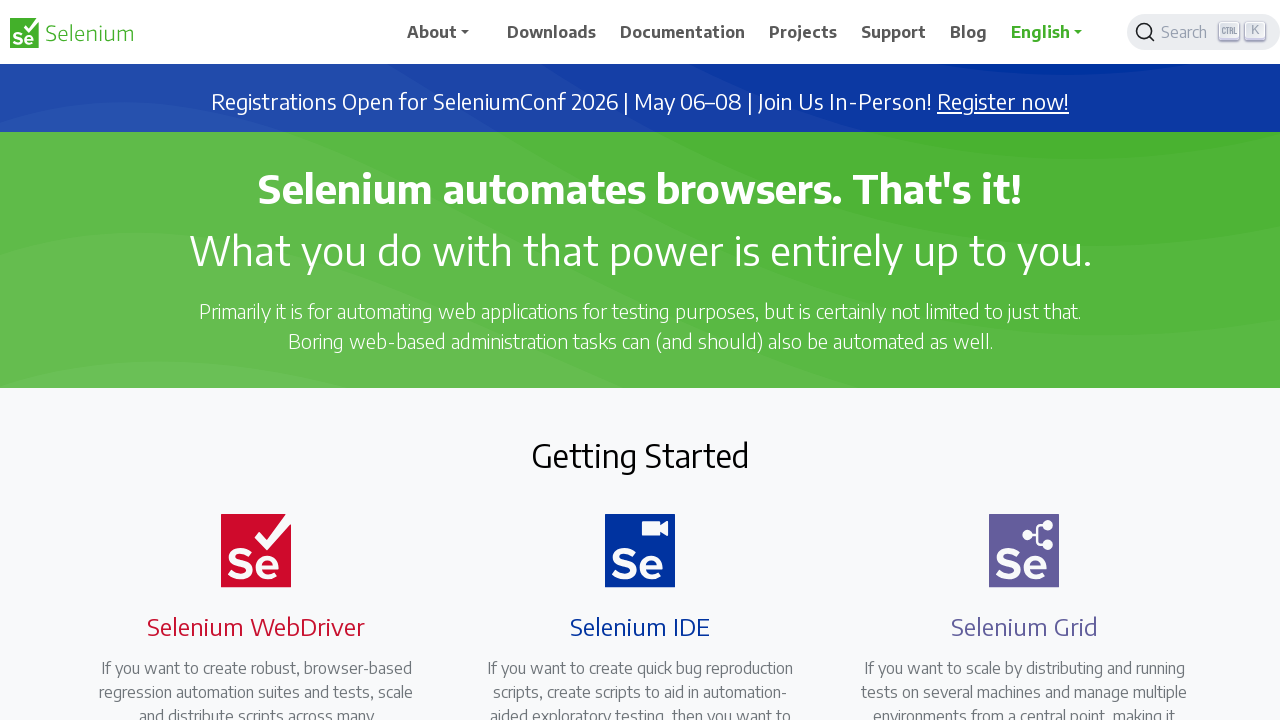